Tests closing a modal advertisement popup on a demo website by waiting for the modal to appear and clicking the close button.

Starting URL: http://the-internet.herokuapp.com/entry_ad

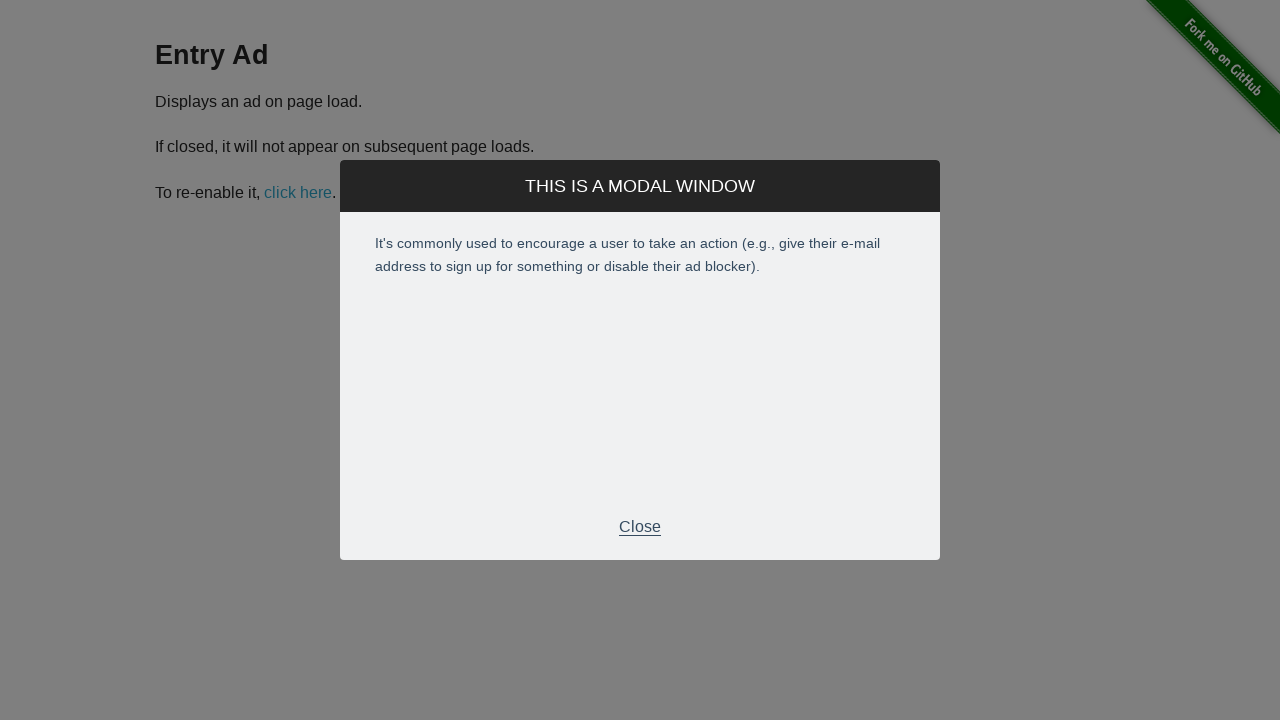

Modal close button appeared and became visible
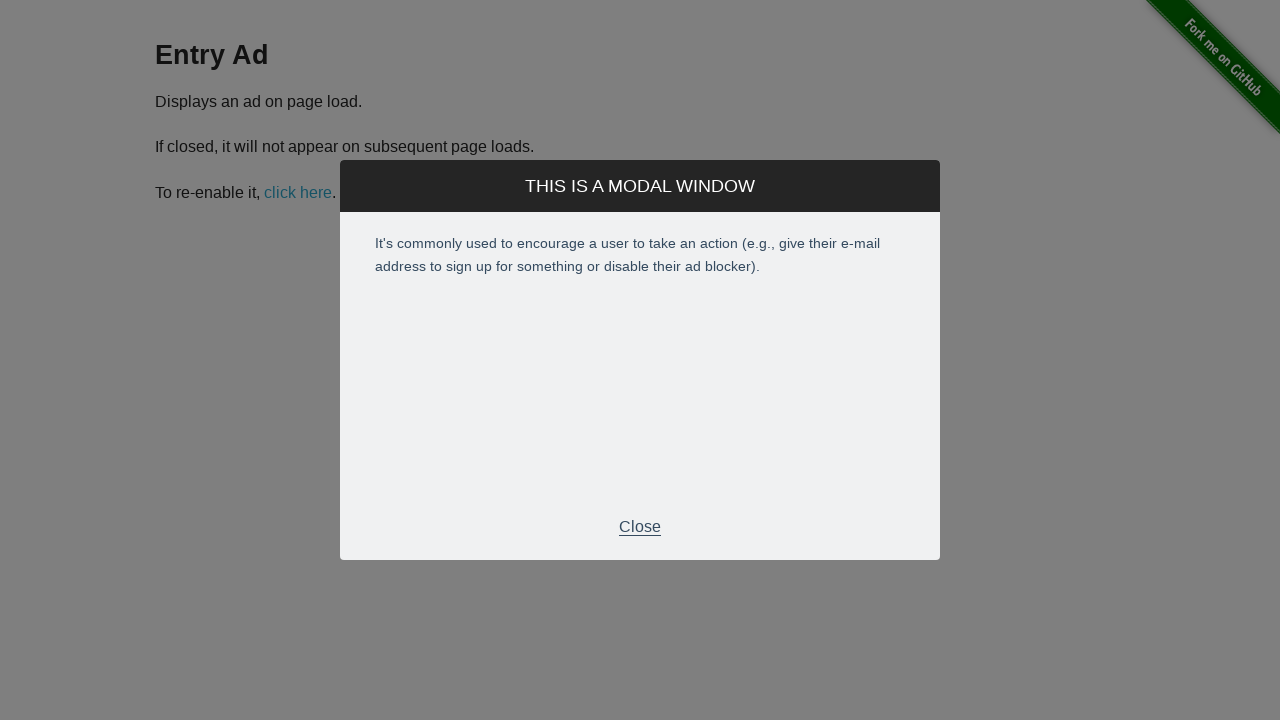

Clicked the close button in the modal advertisement
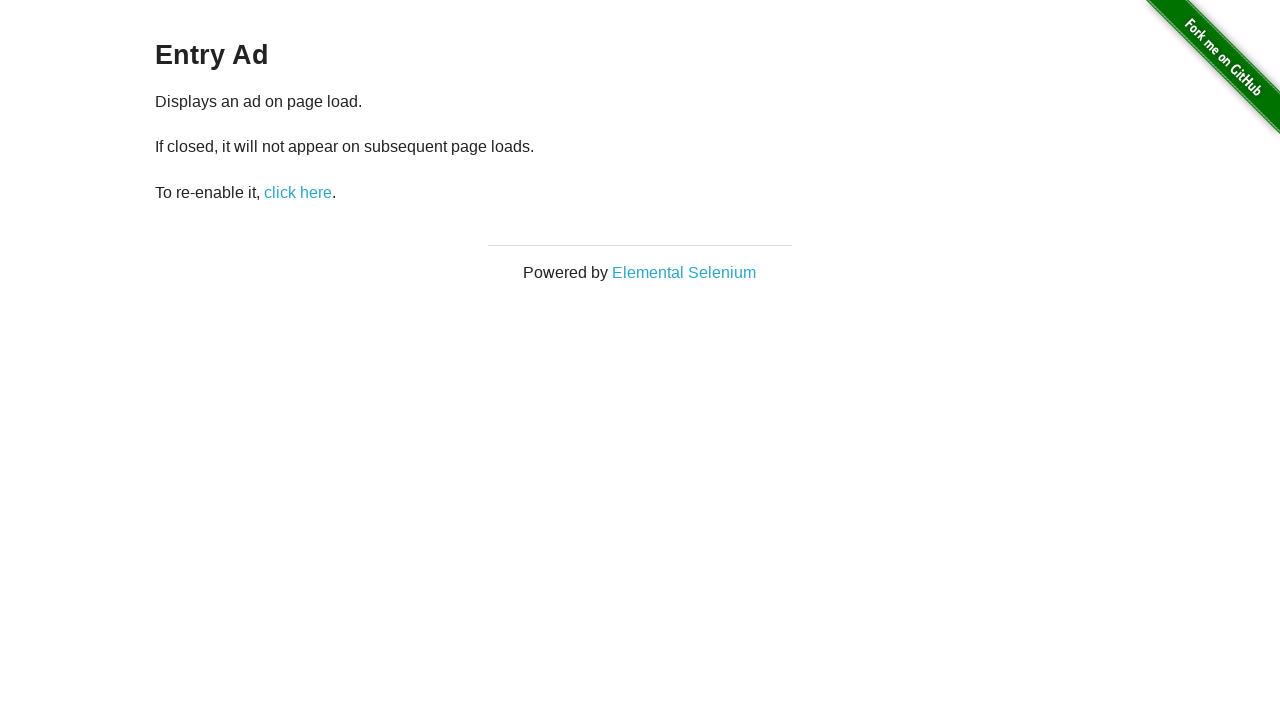

Modal advertisement popup has been closed and disappeared
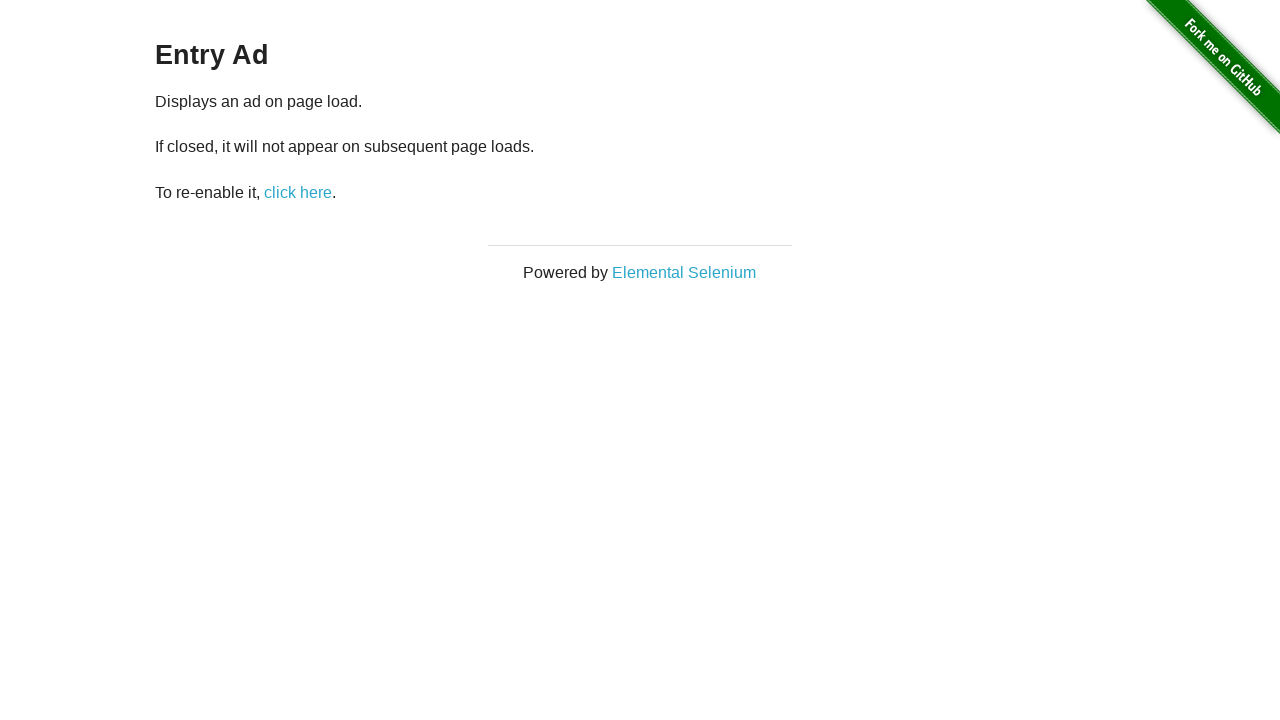

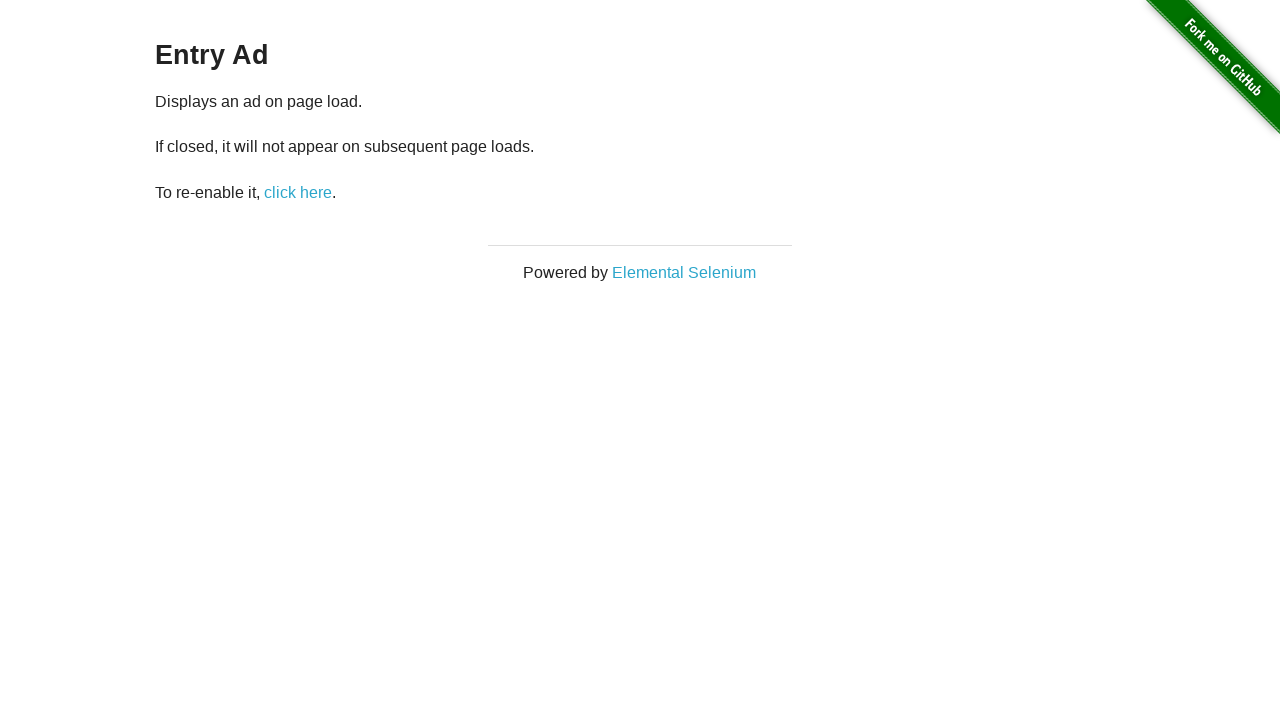